Tests navigation from home page to news page by clicking the news link

Starting URL: https://www.nhl.com/

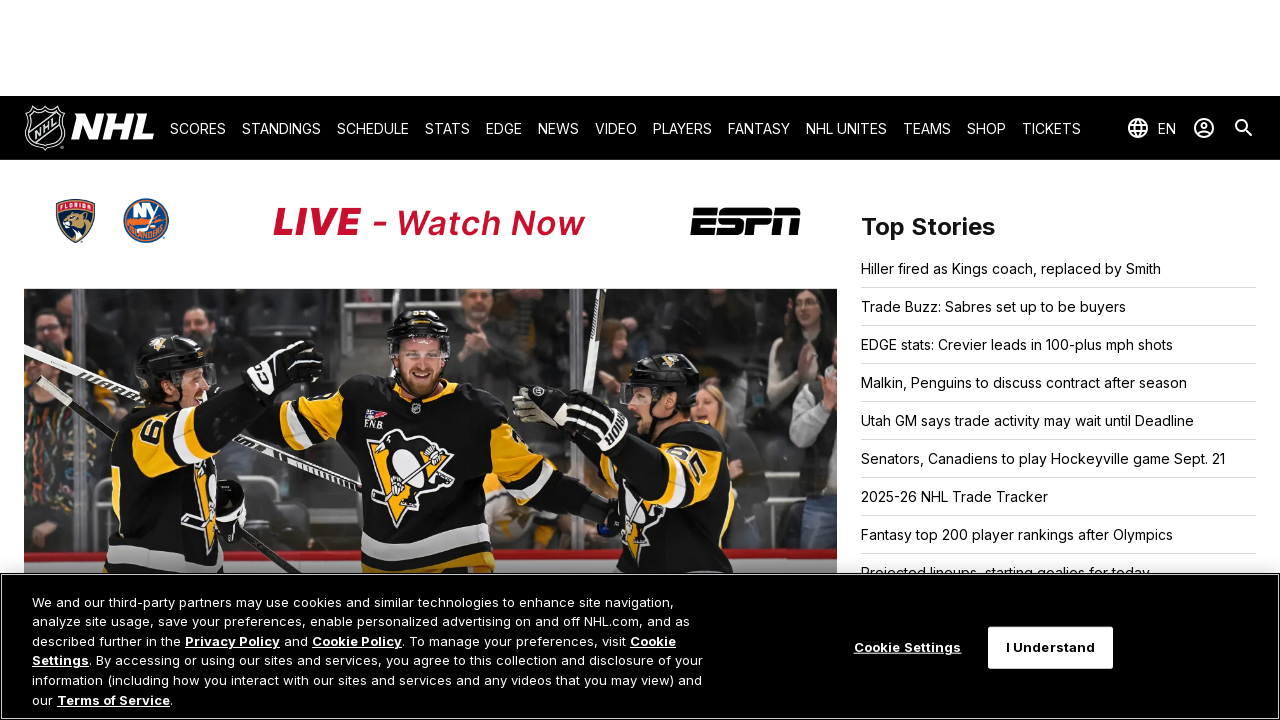

Clicked on News link in navigation at (558, 128) on a[href*='/news']
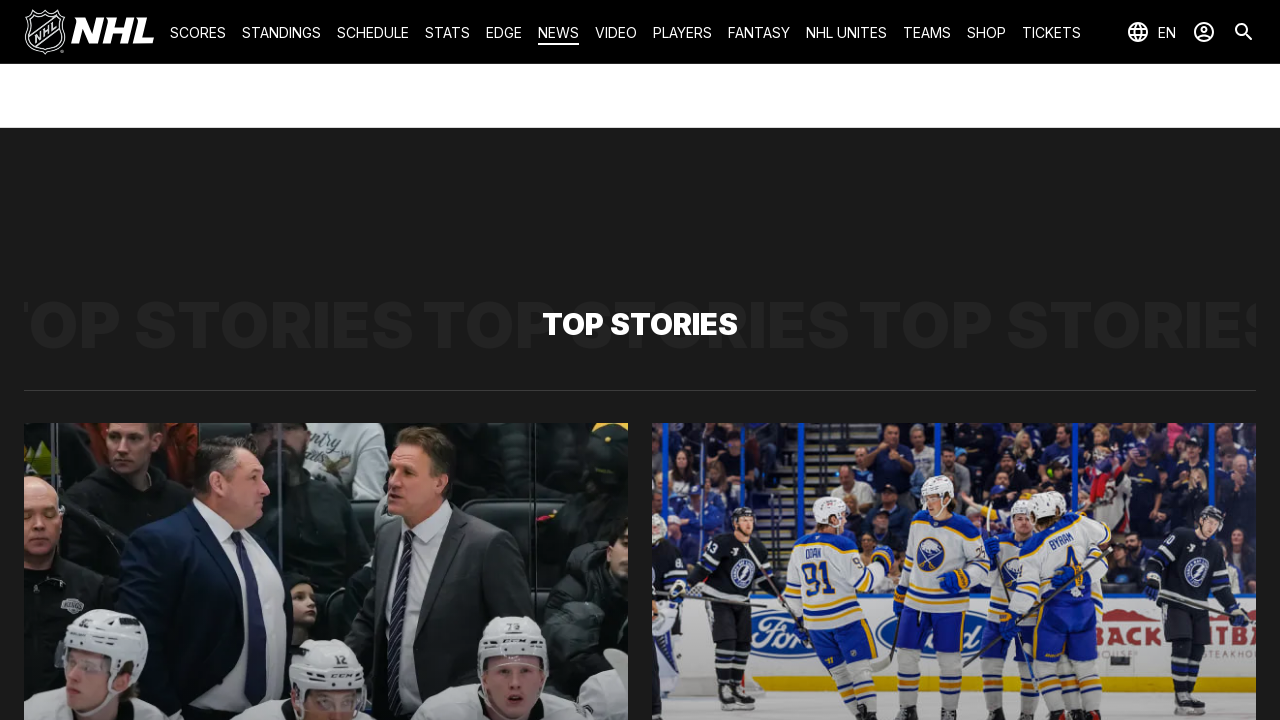

Navigated to news page and URL verified
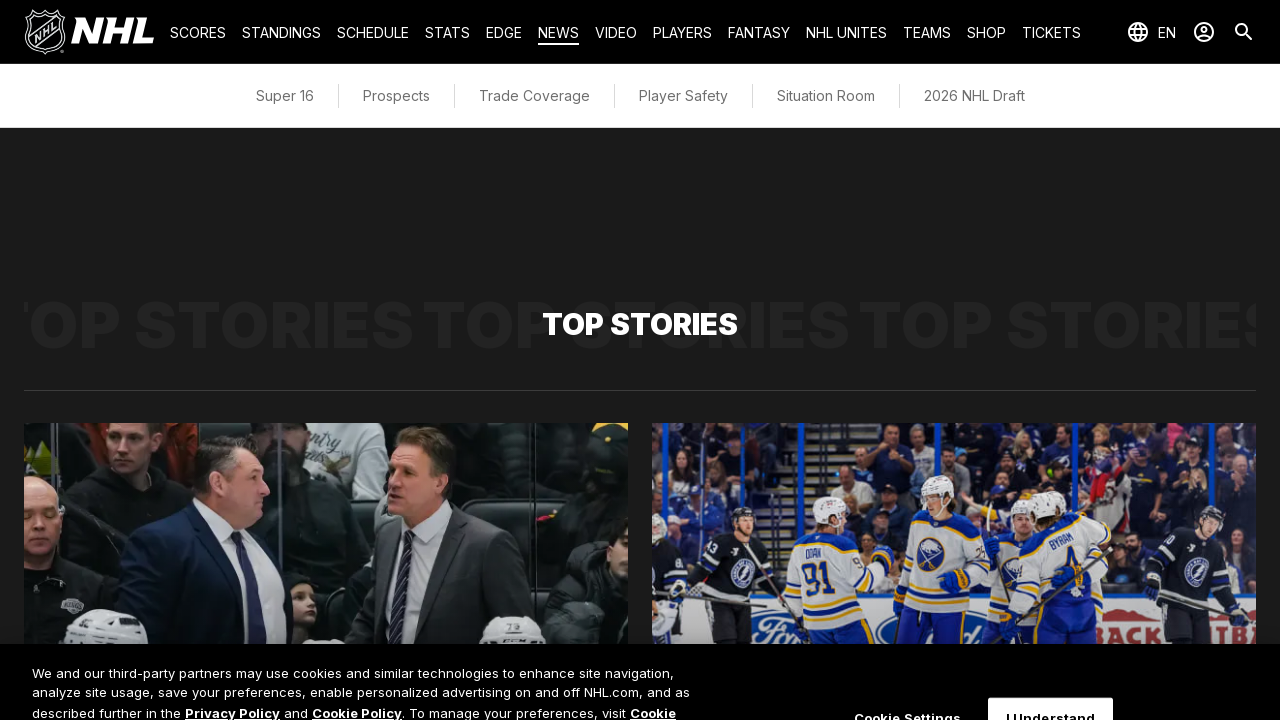

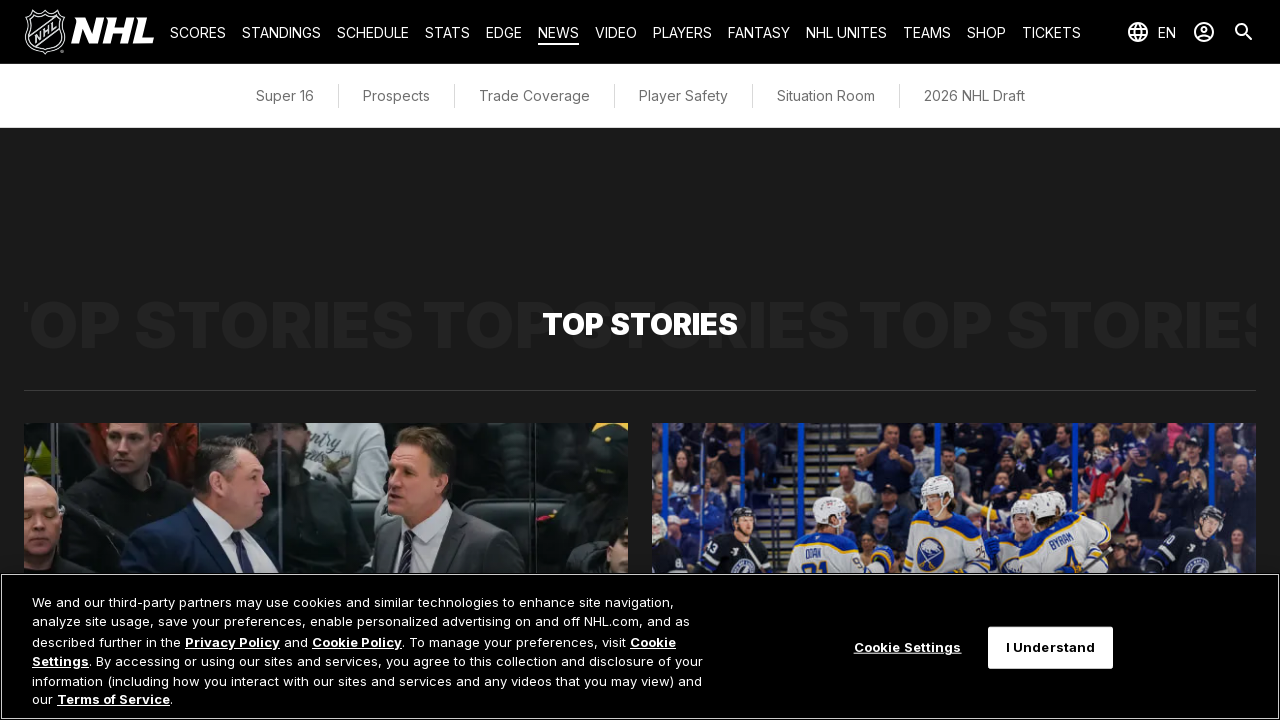